Tests the invoice form reset functionality on Invoify by filling out the "From & To" fields with sender and receiver details, clicking the "New Invoice" button, confirming the reset action in the popup, and verifying all fields are cleared.

Starting URL: https://invoify.vercel.app/en

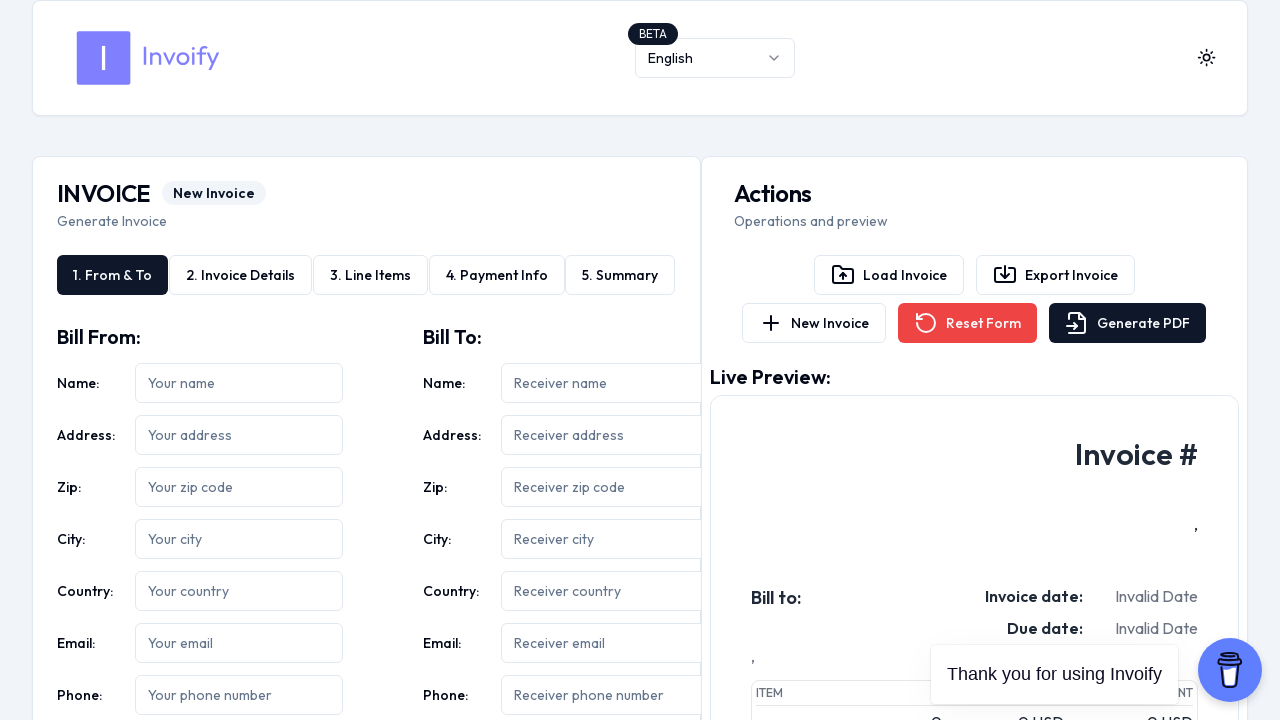

Filled sender name field with 'John Smith' on input[placeholder='Your name']
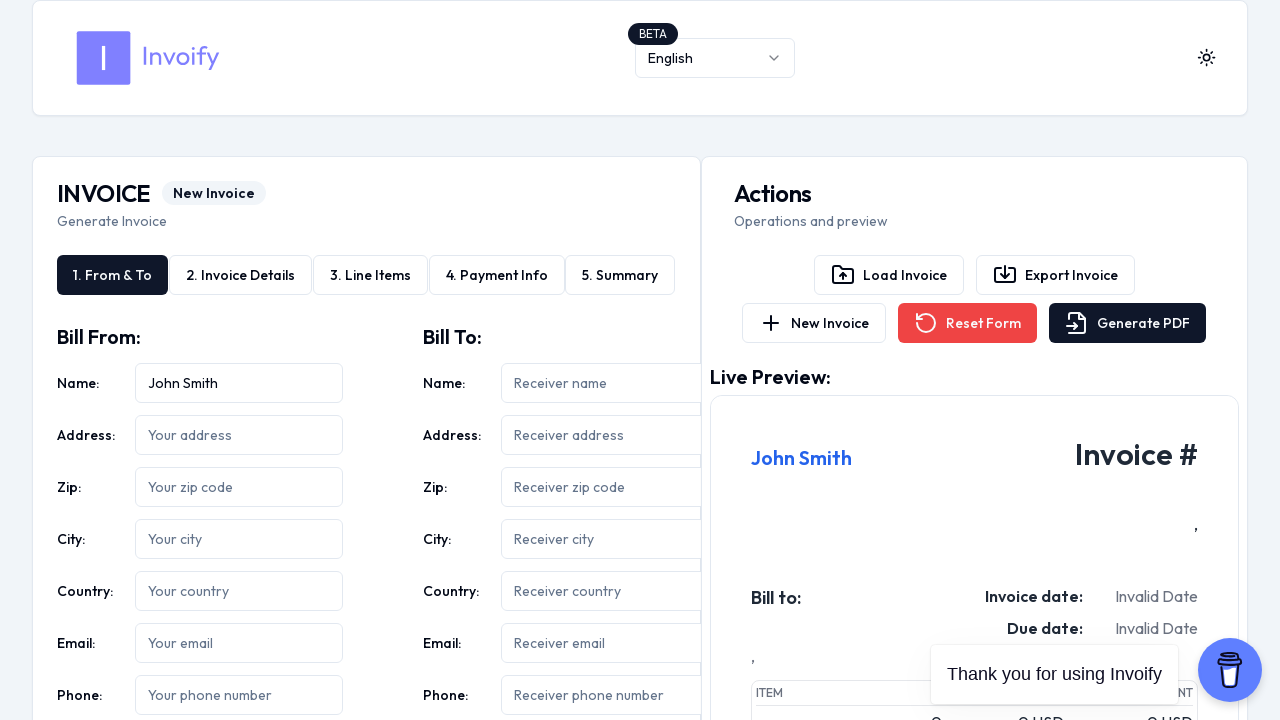

Filled sender address field with '123 Main Street' on input[placeholder='Your address']
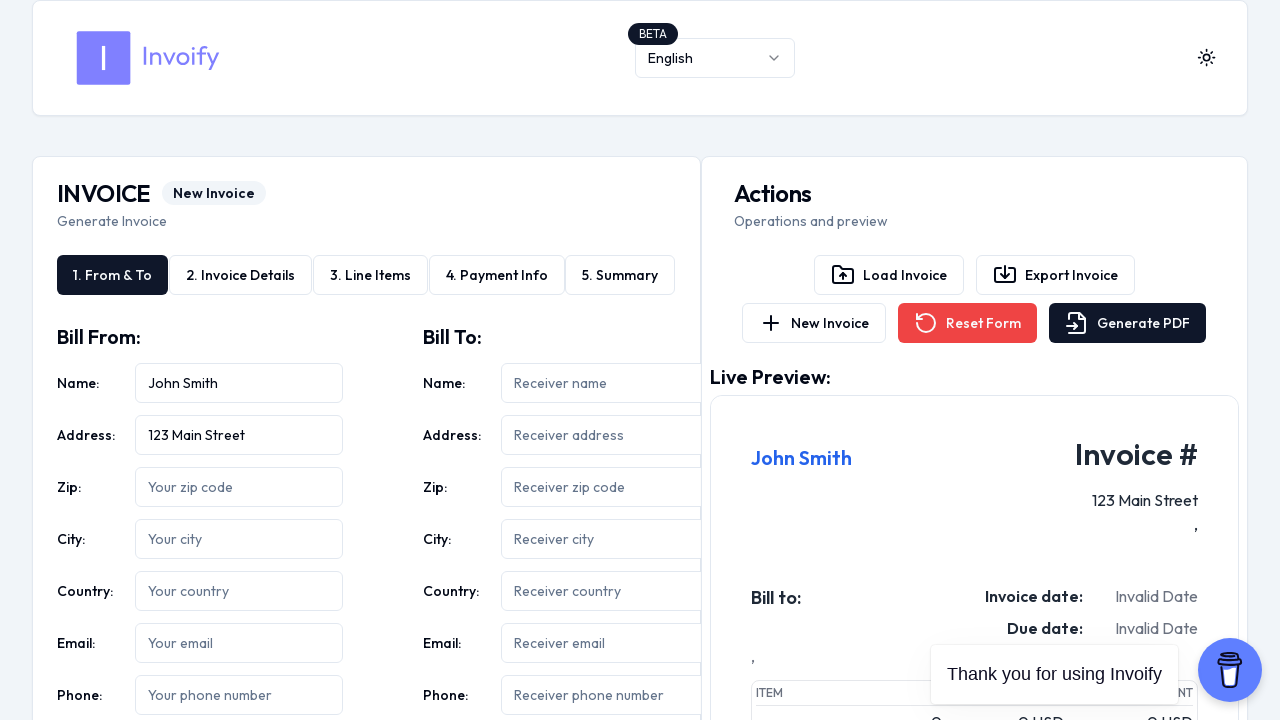

Filled sender zip code field with '10001' on input[placeholder='Your zip code']
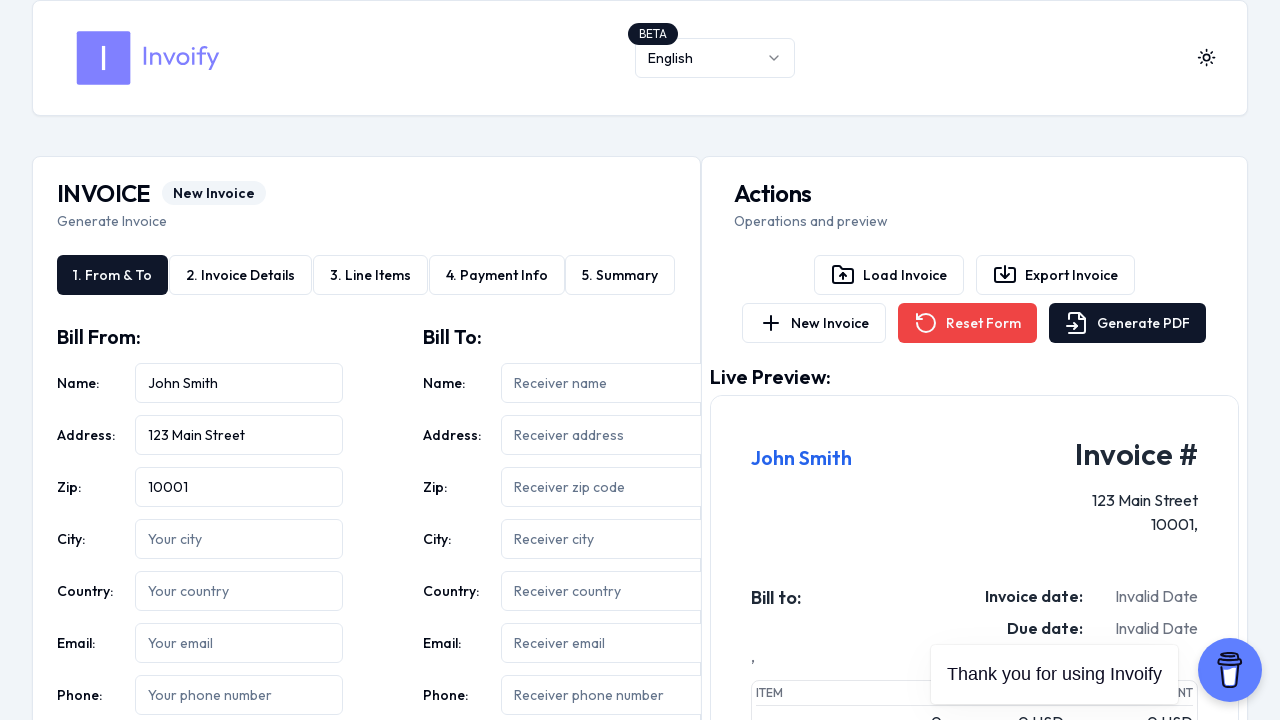

Filled sender city field with 'New York' on input[placeholder='Your city']
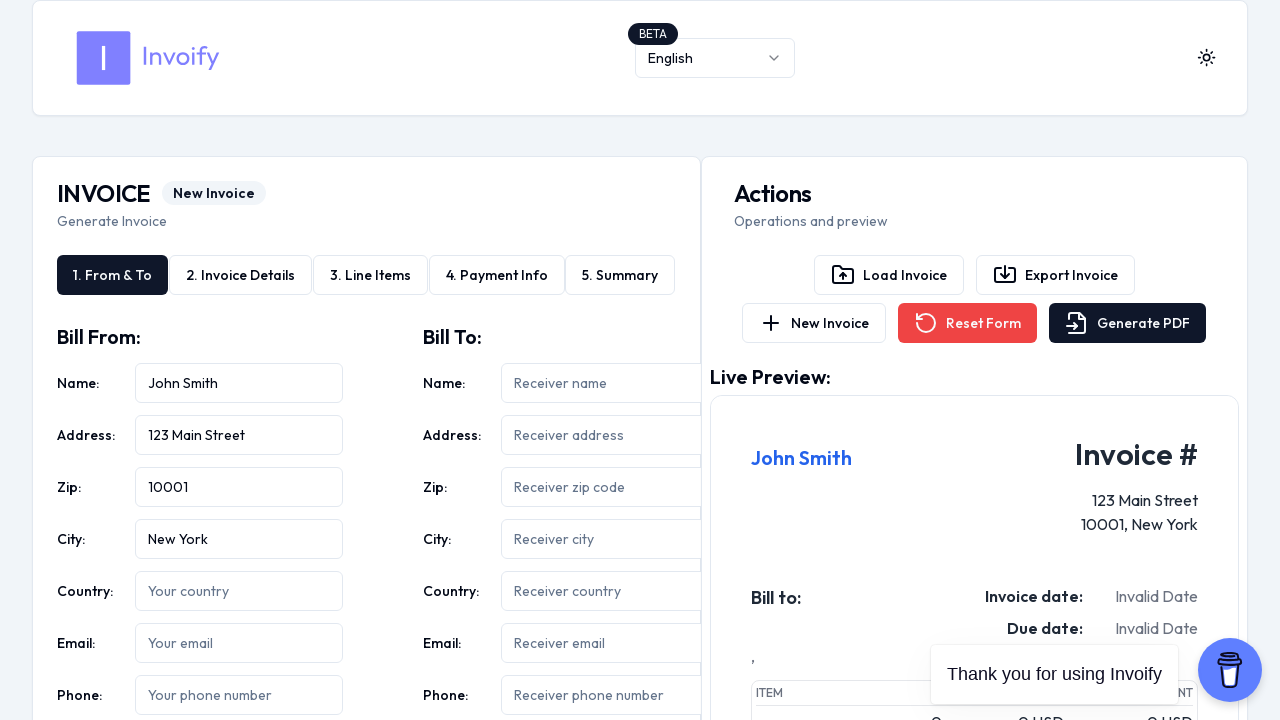

Filled sender country field with 'United States' on input[placeholder='Your country']
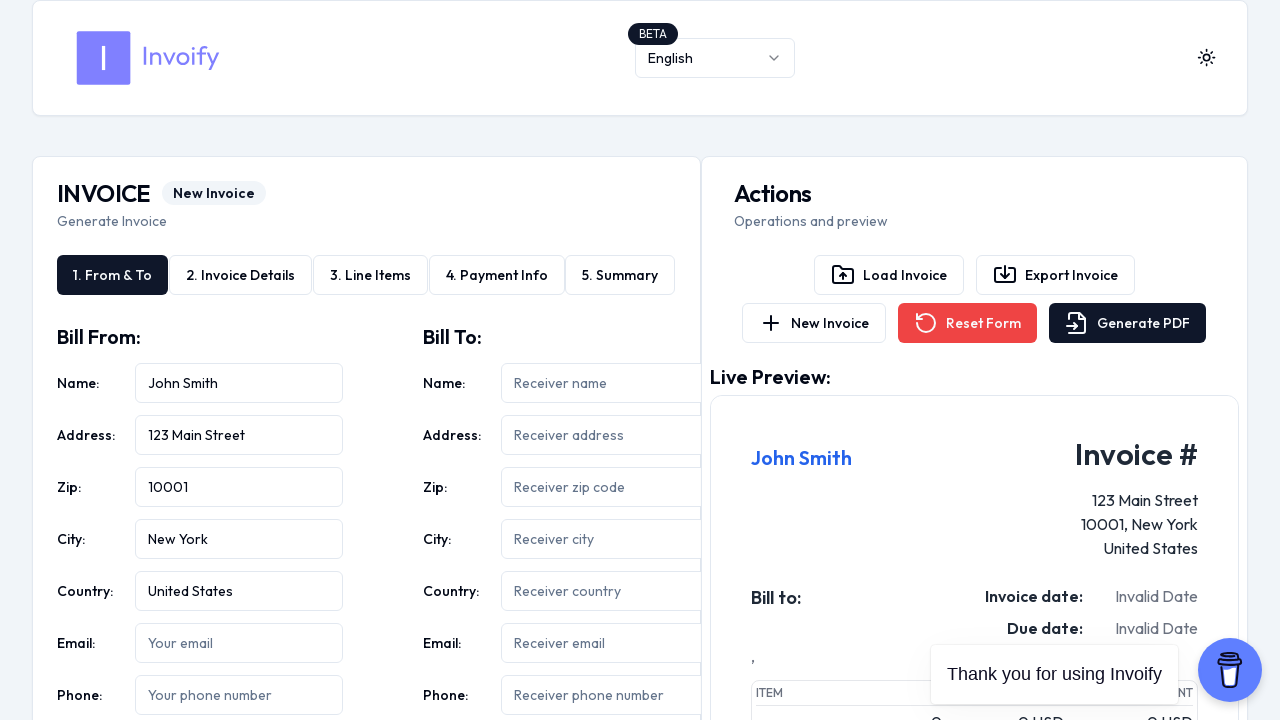

Filled sender email field with 'john.smith@example.com' on input[placeholder='Your email']
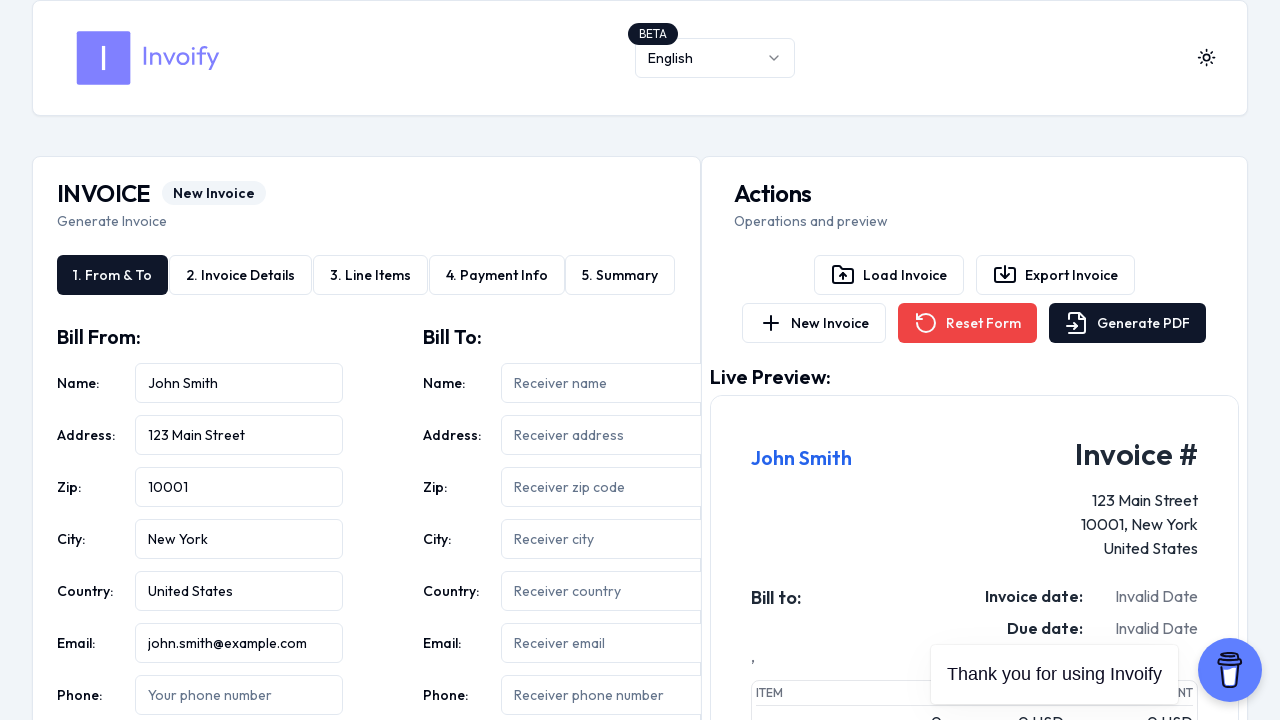

Filled sender phone number field with '+1-555-123-4567' on input[placeholder='Your phone number']
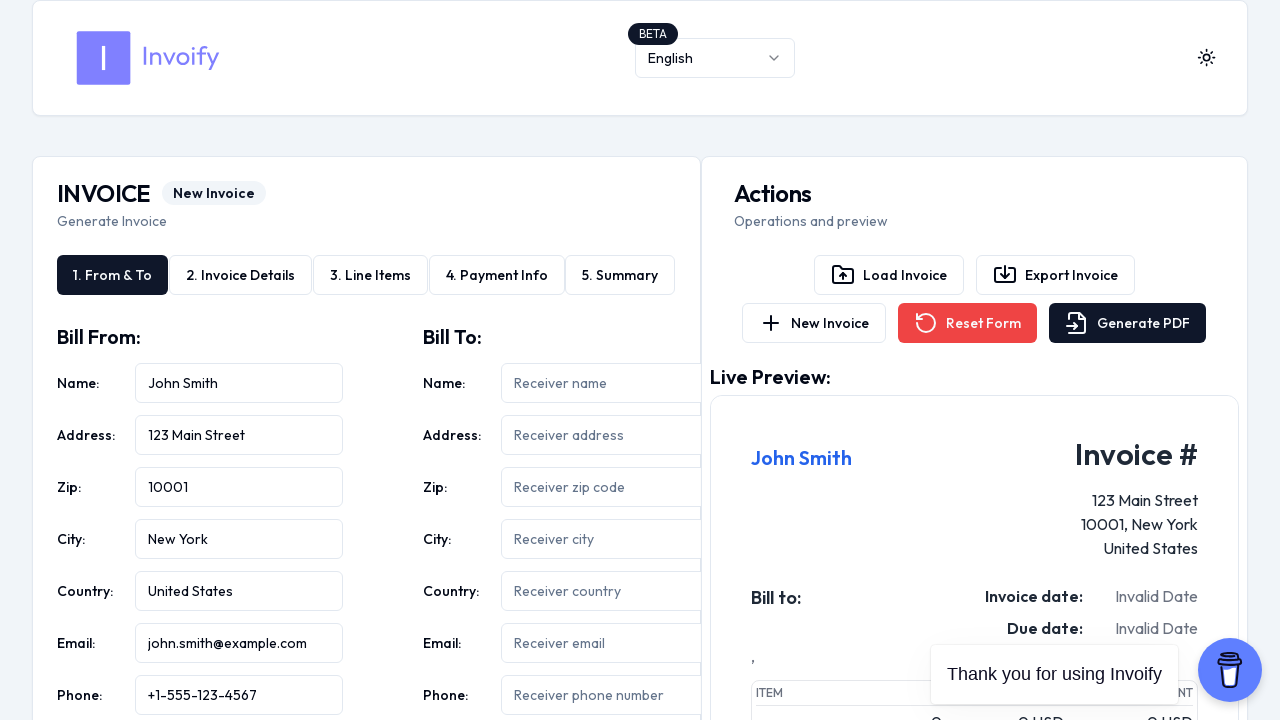

Filled receiver name field with 'Jane Doe' on input[placeholder='Receiver name']
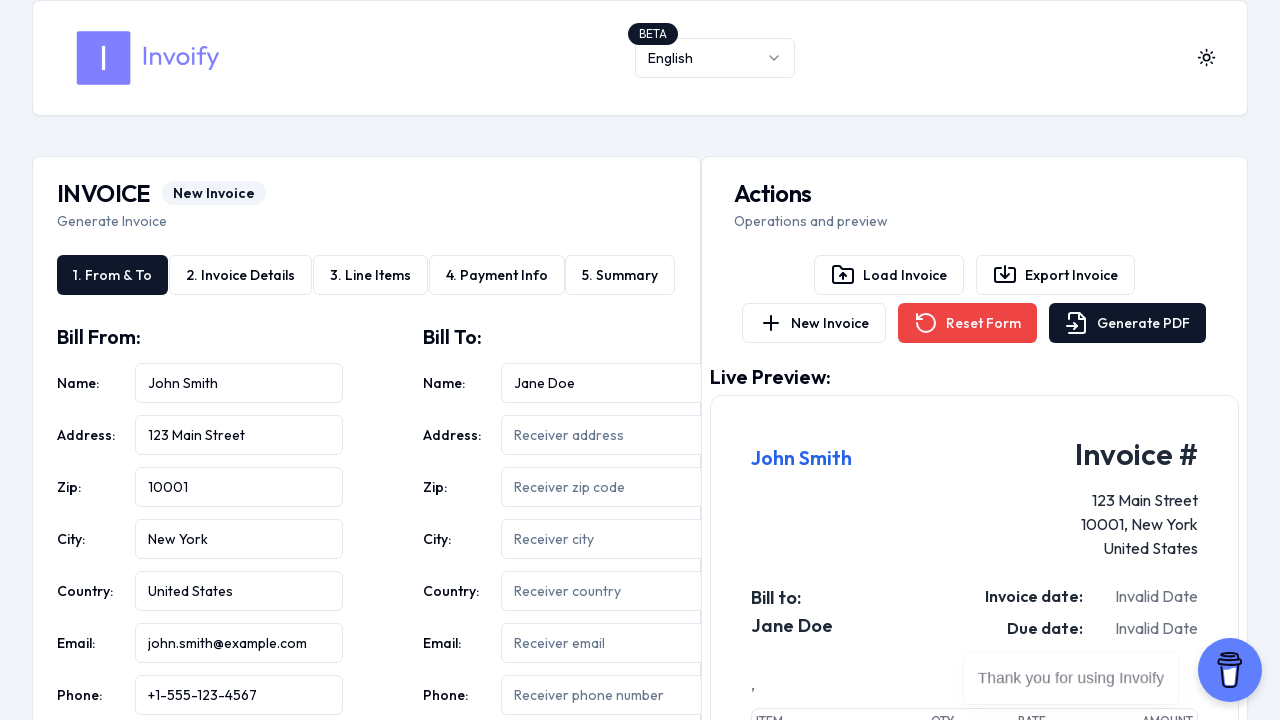

Filled receiver address field with '456 Oak Avenue' on input[placeholder='Receiver address']
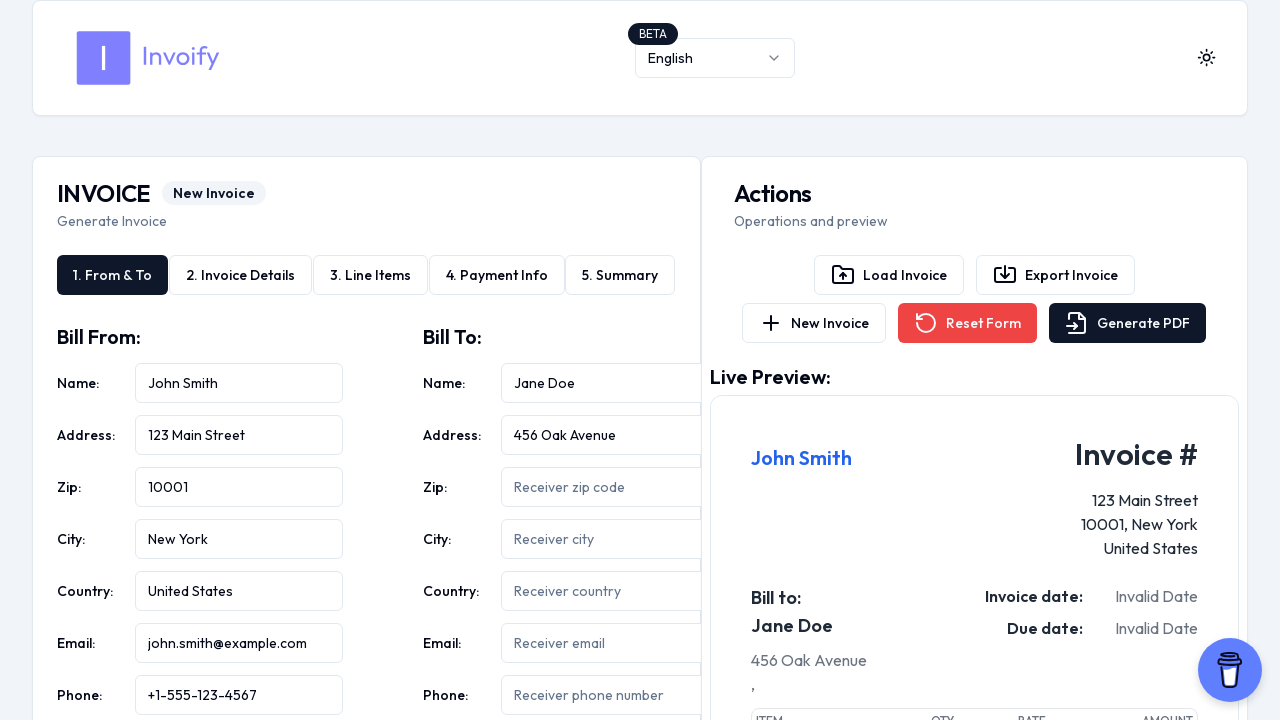

Filled receiver zip code field with '90210' on input[placeholder='Receiver zip code']
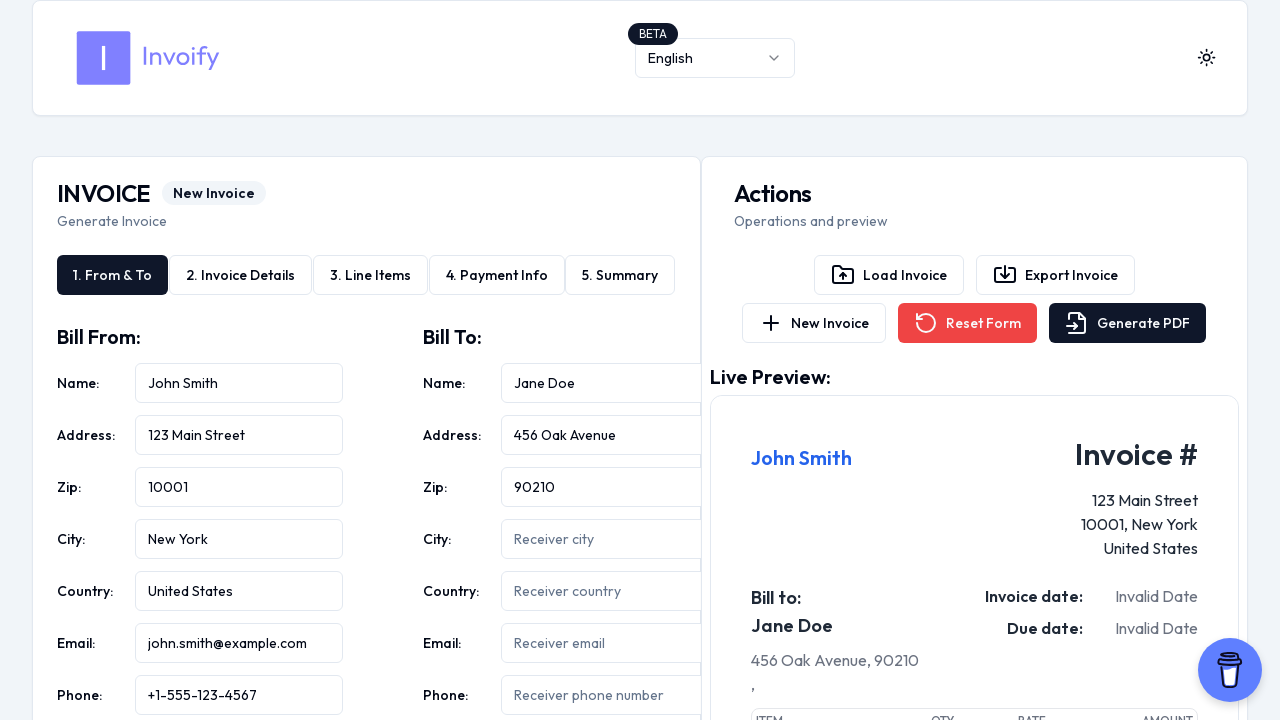

Filled receiver city field with 'Los Angeles' on input[placeholder='Receiver city']
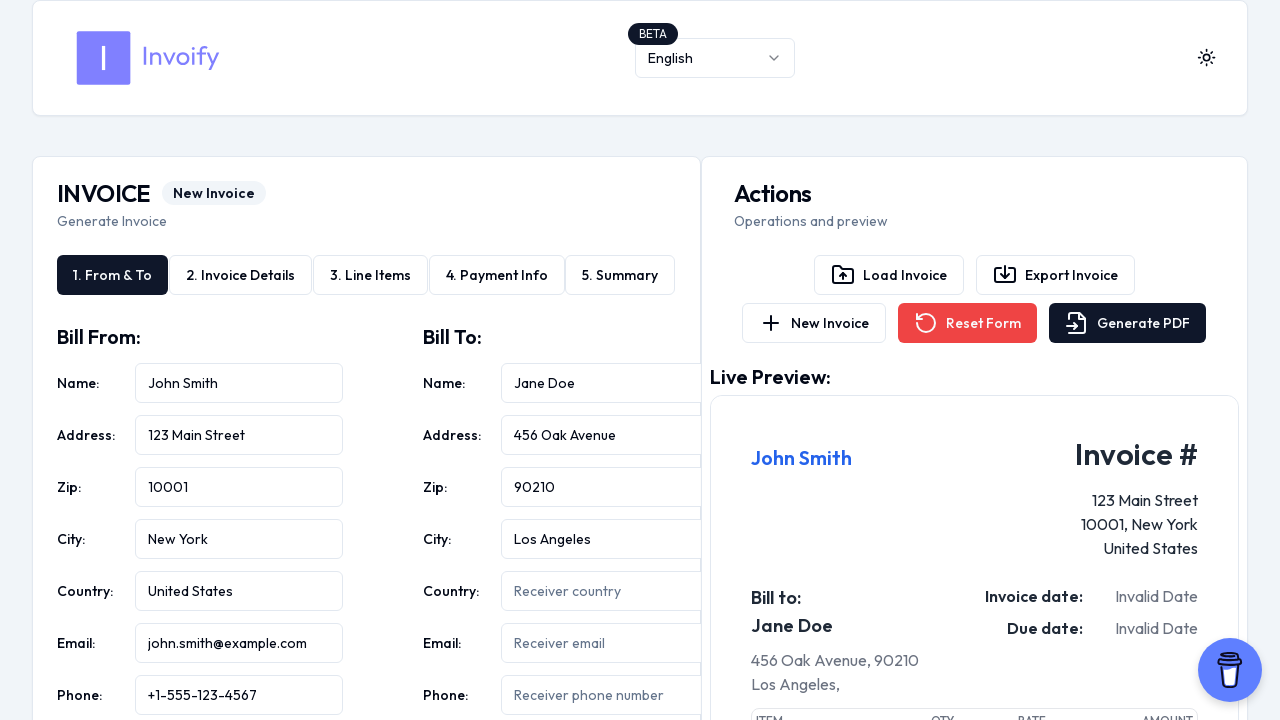

Filled receiver country field with 'United States' on input[placeholder='Receiver country']
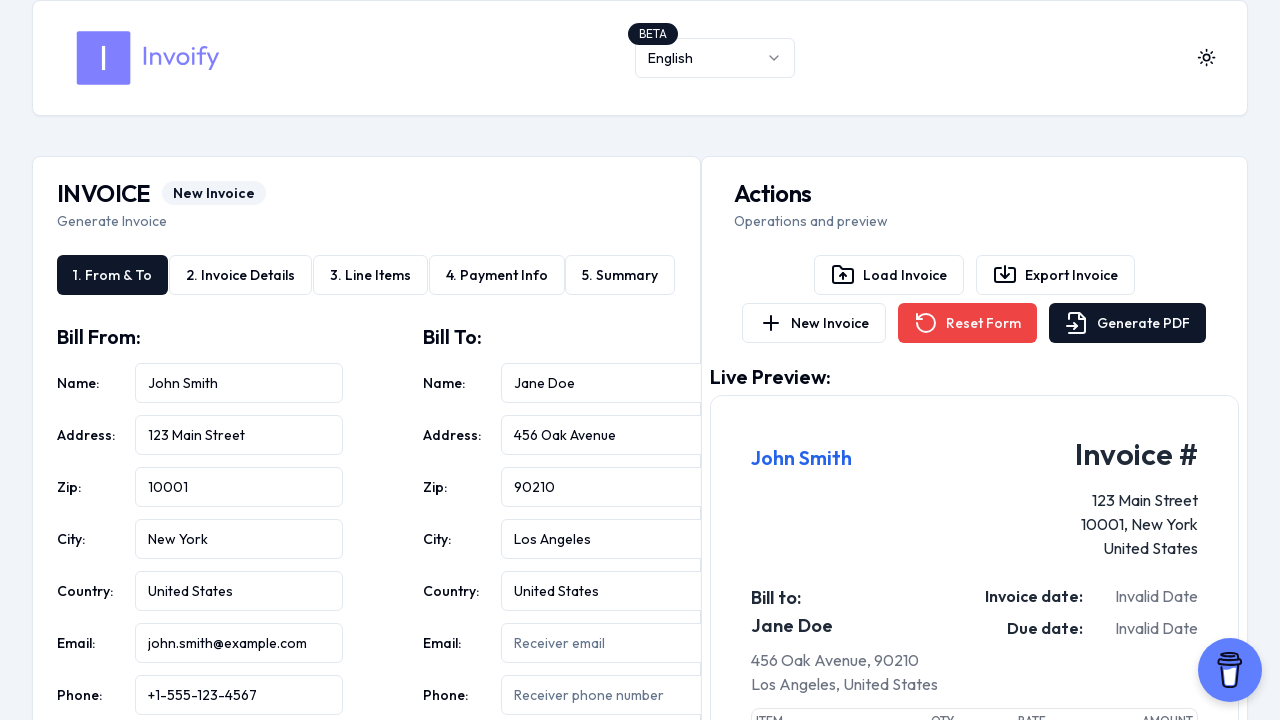

Filled receiver email field with 'jane.doe@example.com' on input[placeholder='Receiver email']
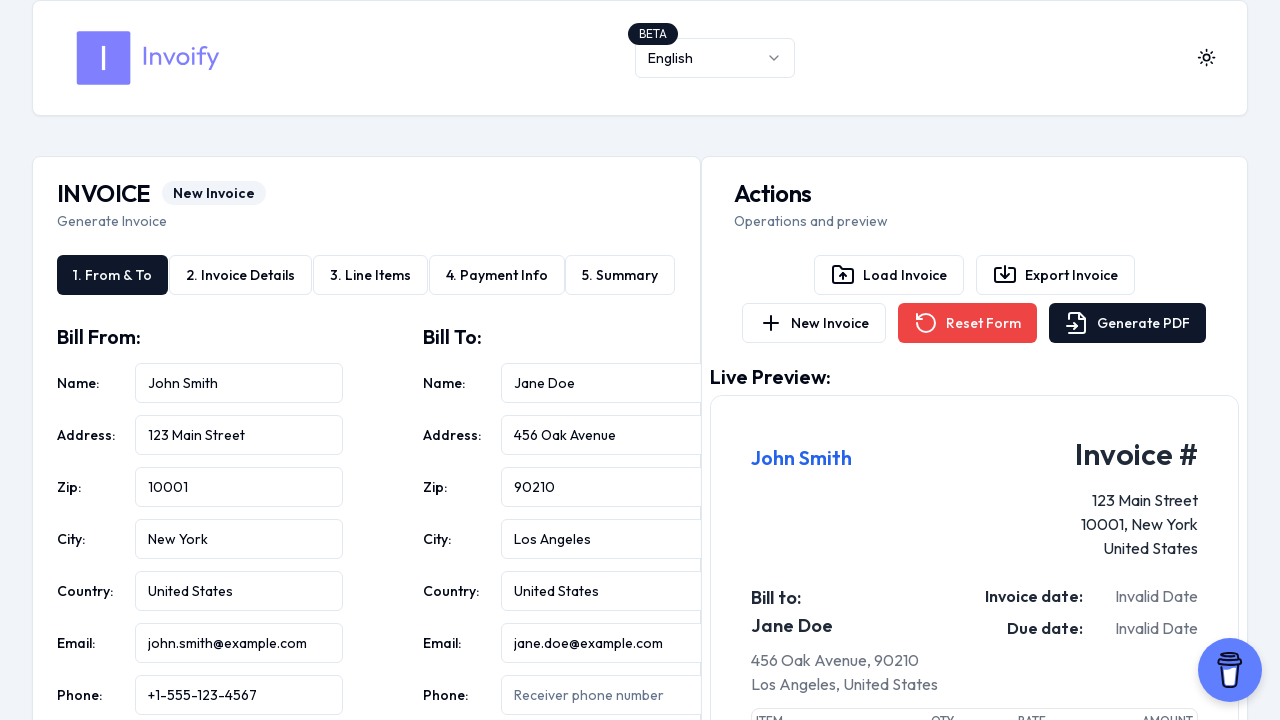

Filled receiver phone number field with '+1-555-987-6543' on input[placeholder='Receiver phone number']
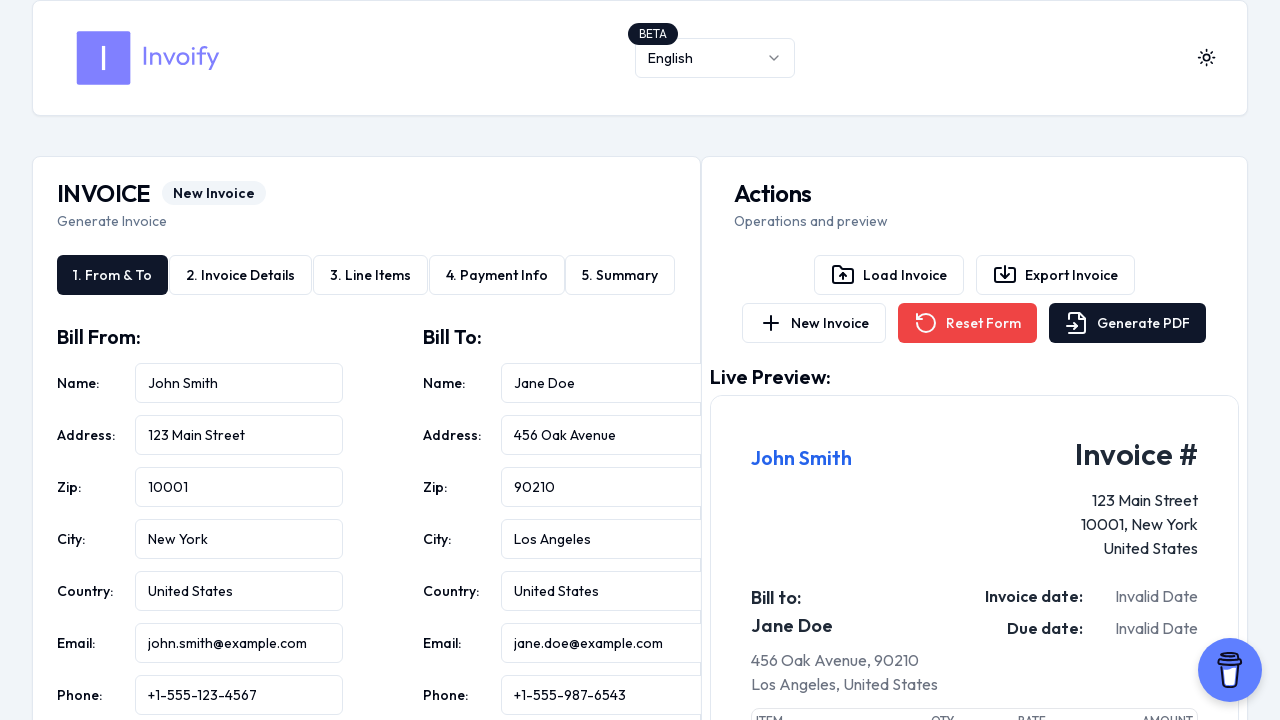

Clicked 'New Invoice' button to initiate form reset at (814, 323) on button:has-text('New Invoice')
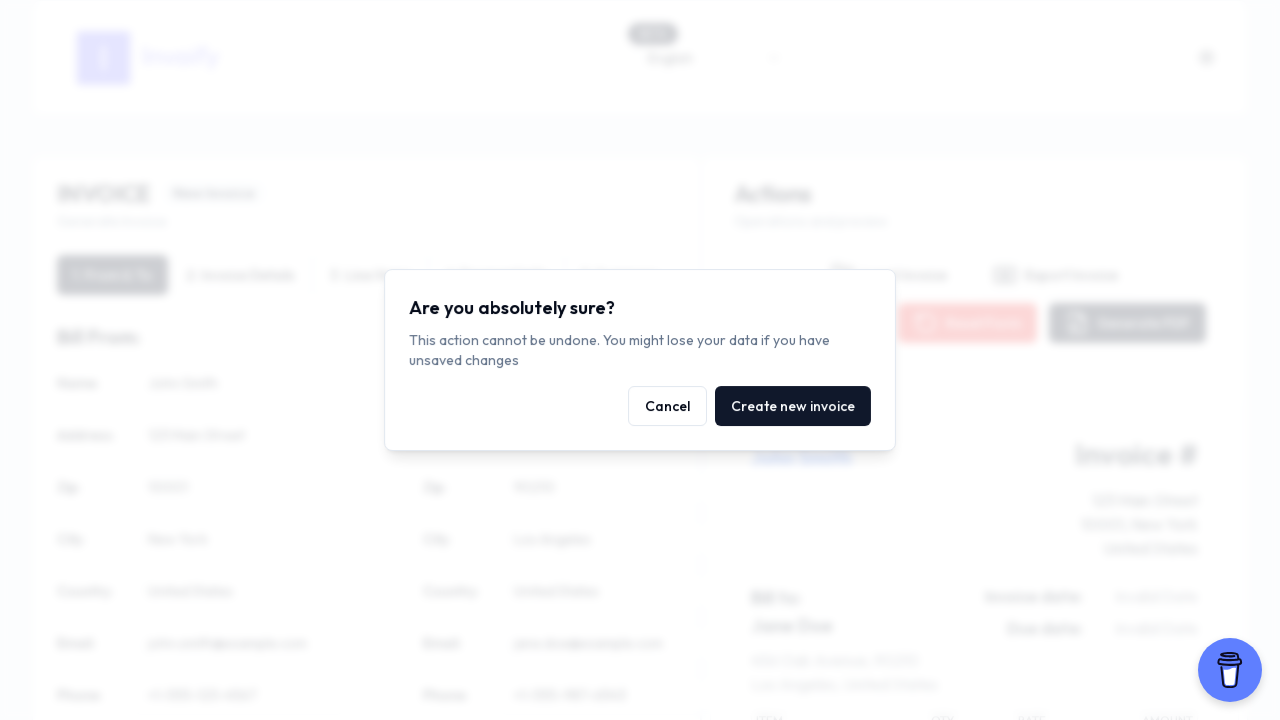

Confirmed form reset by clicking 'Create new invoice' button in popup at (793, 406) on button:has-text('Create new invoice')
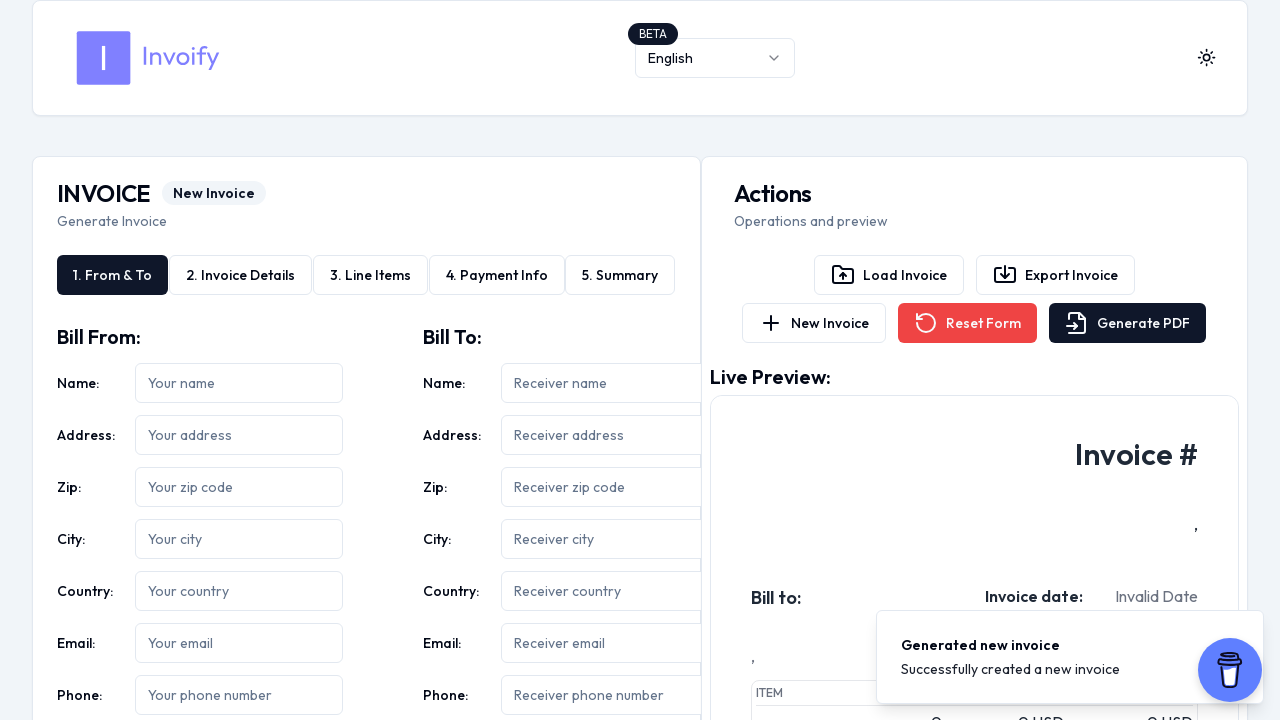

Waited 1000ms for form to reset
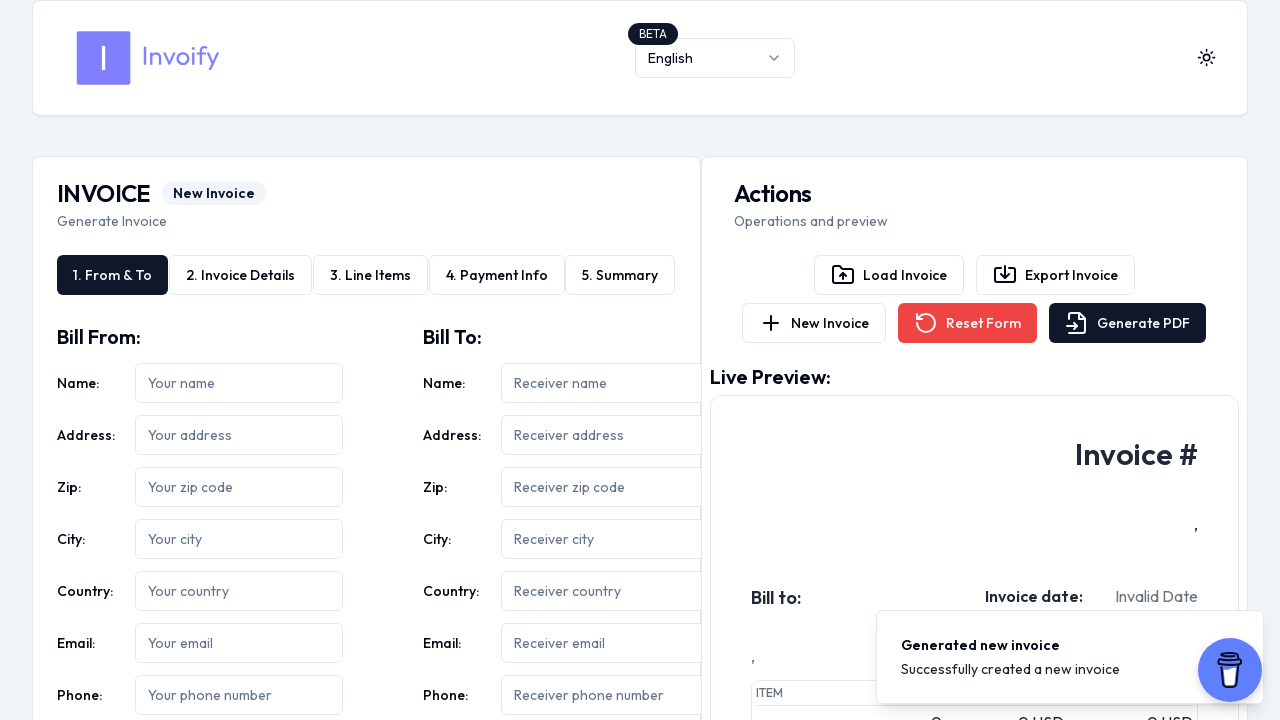

Verified sender name field is empty
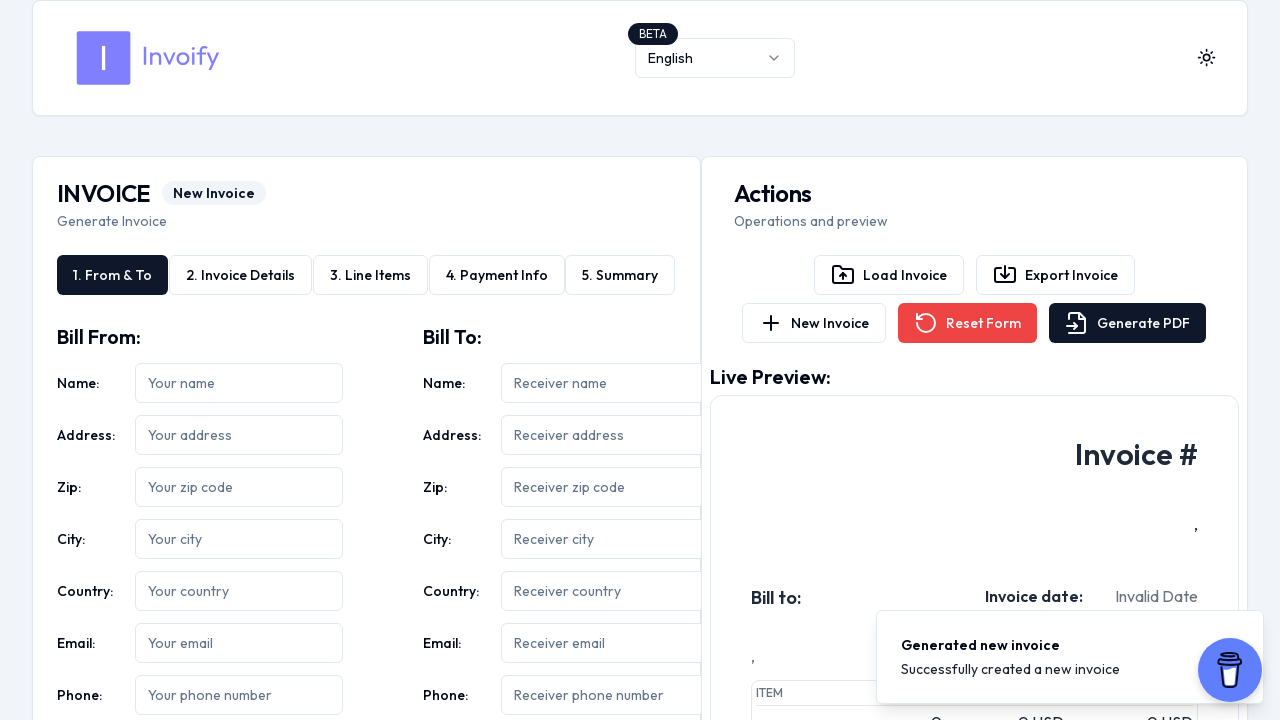

Verified sender address field is empty
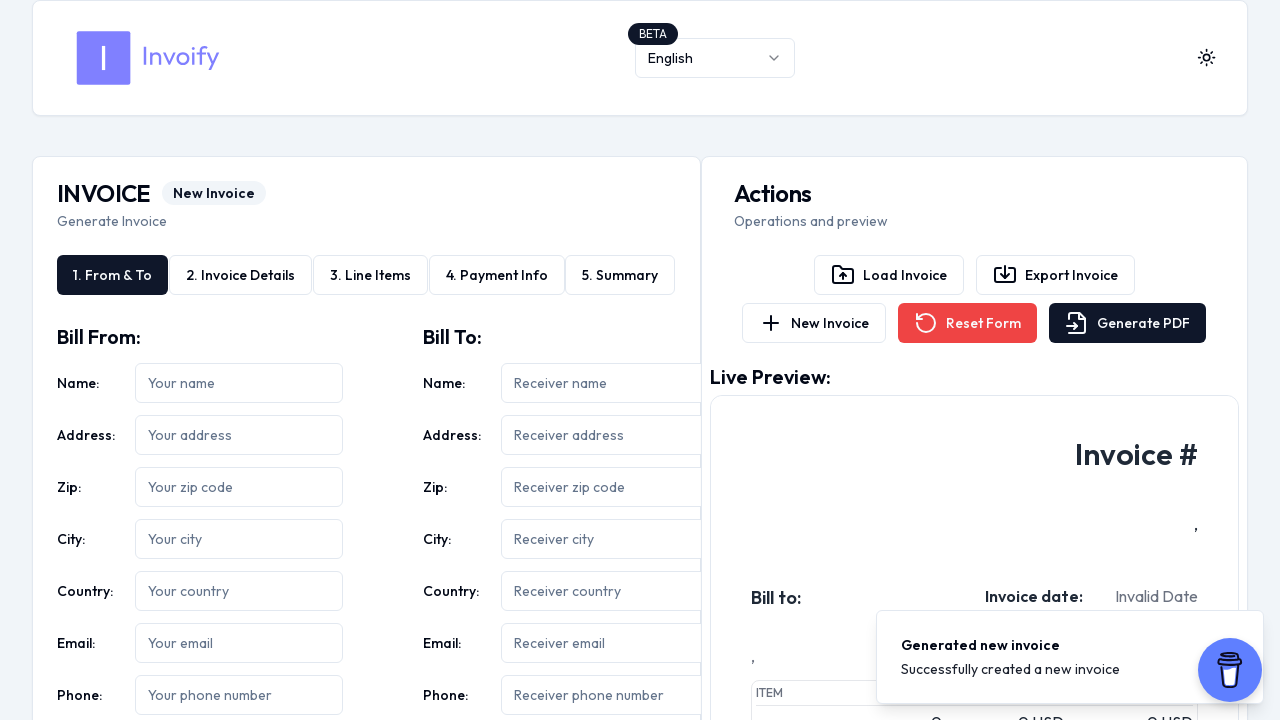

Verified sender zip code field is empty
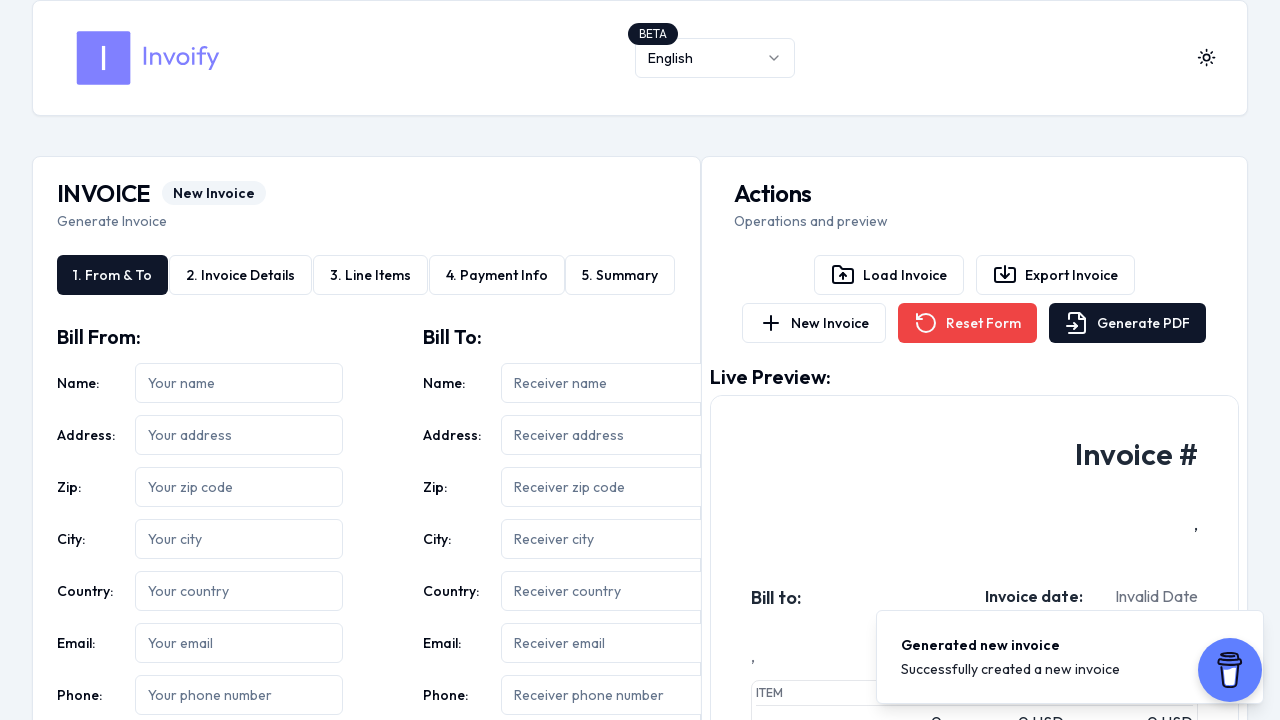

Verified sender city field is empty
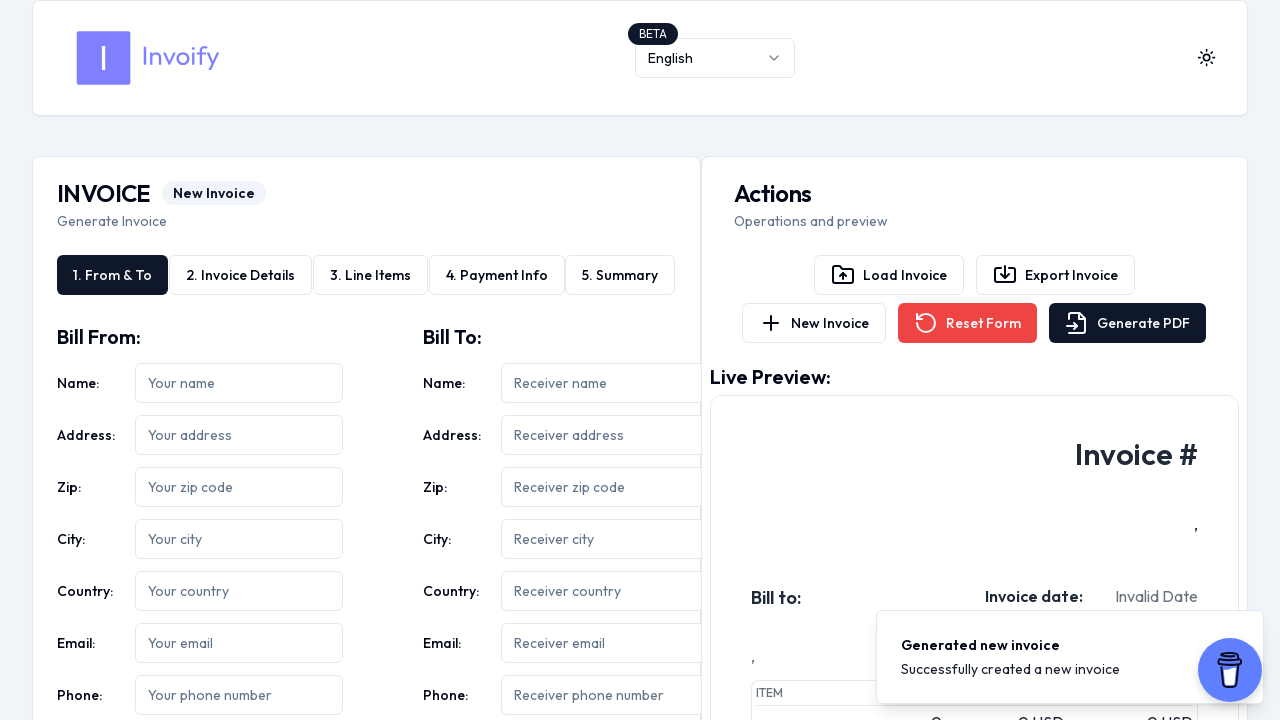

Verified sender country field is empty
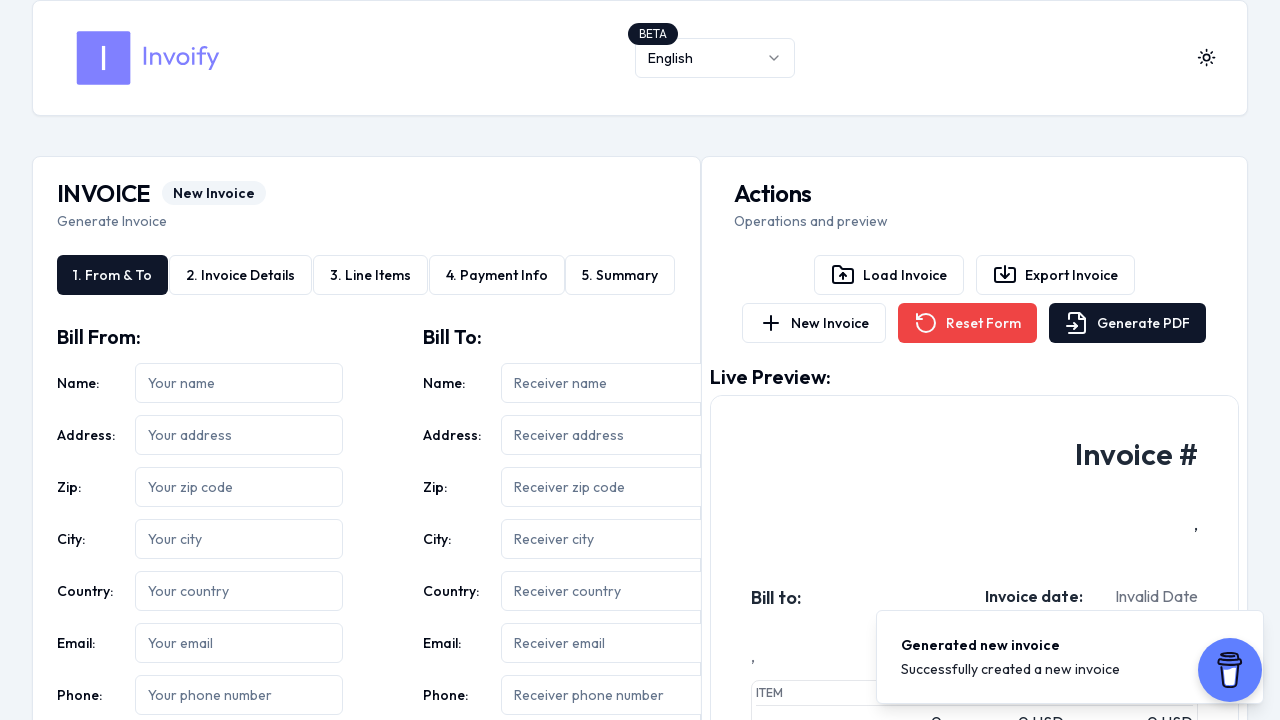

Verified sender email field is empty
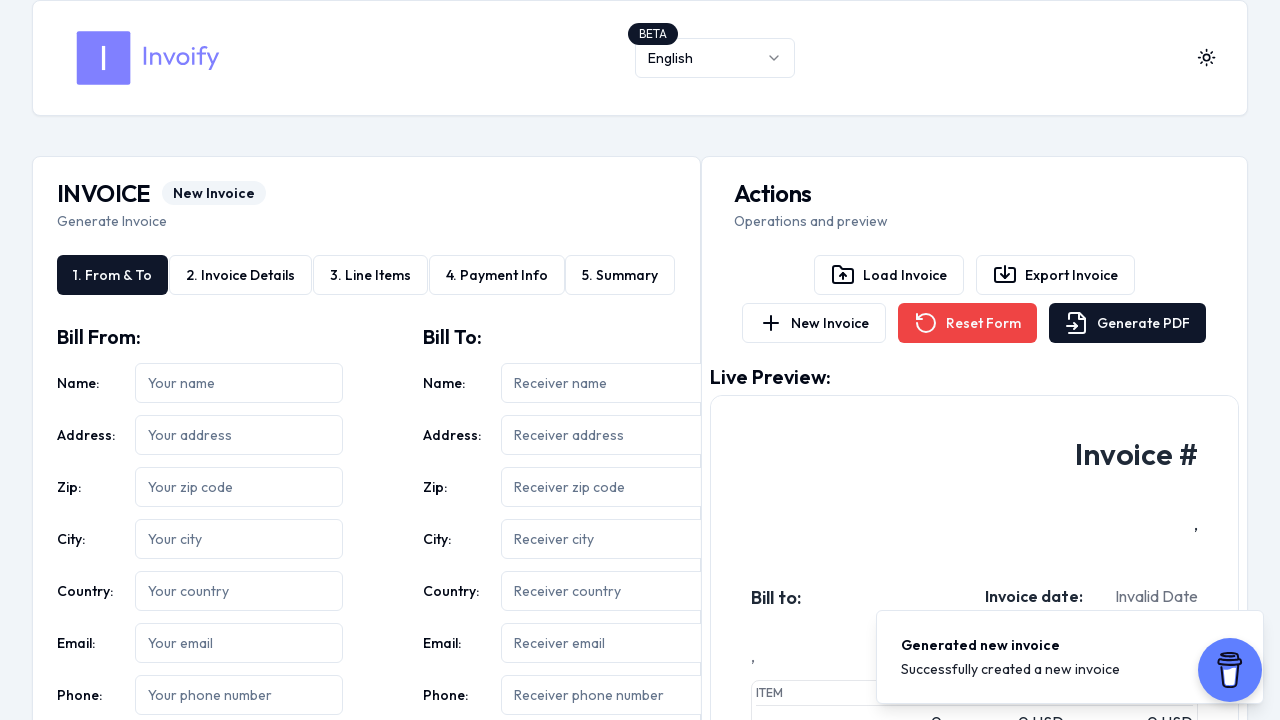

Verified sender phone number field is empty
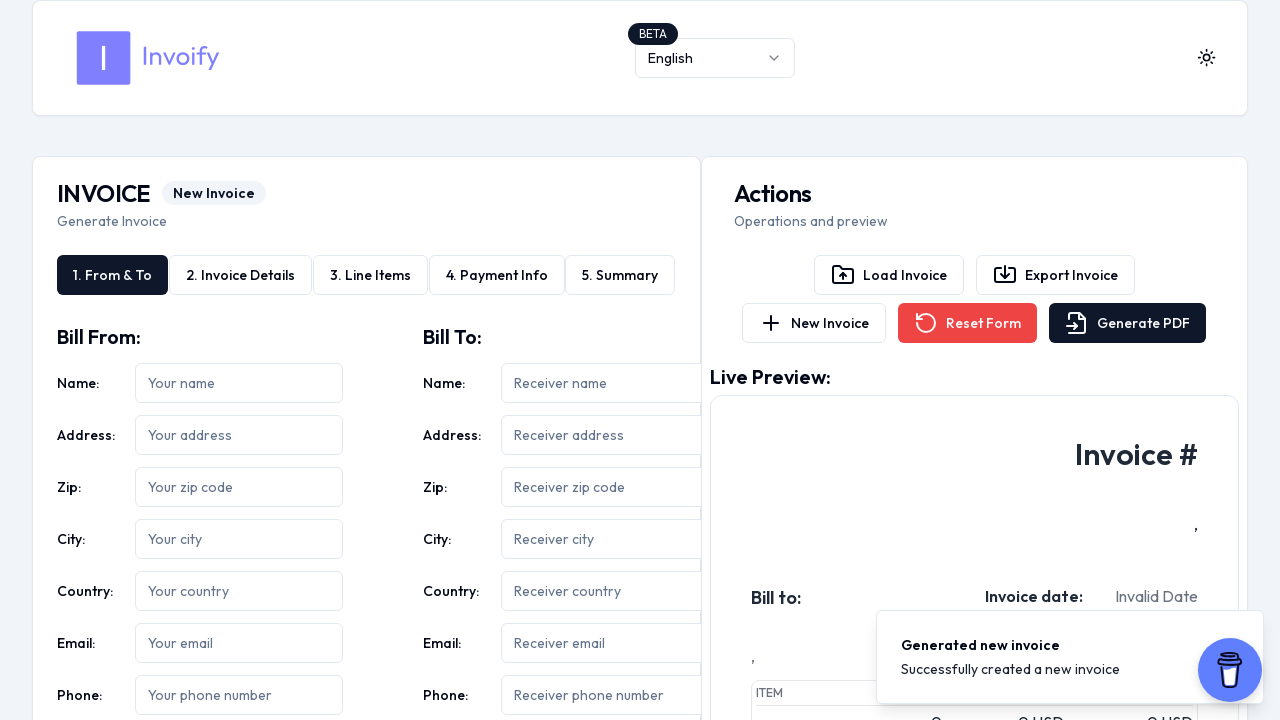

Verified receiver name field is empty
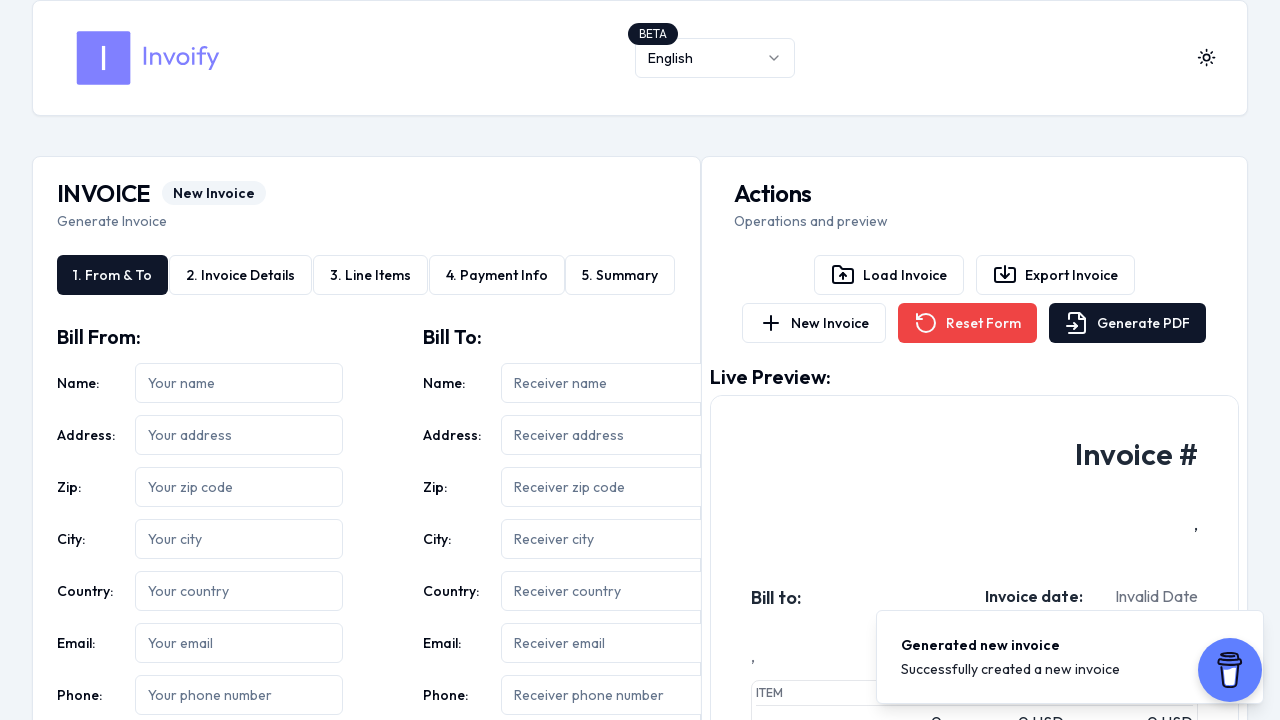

Verified receiver address field is empty
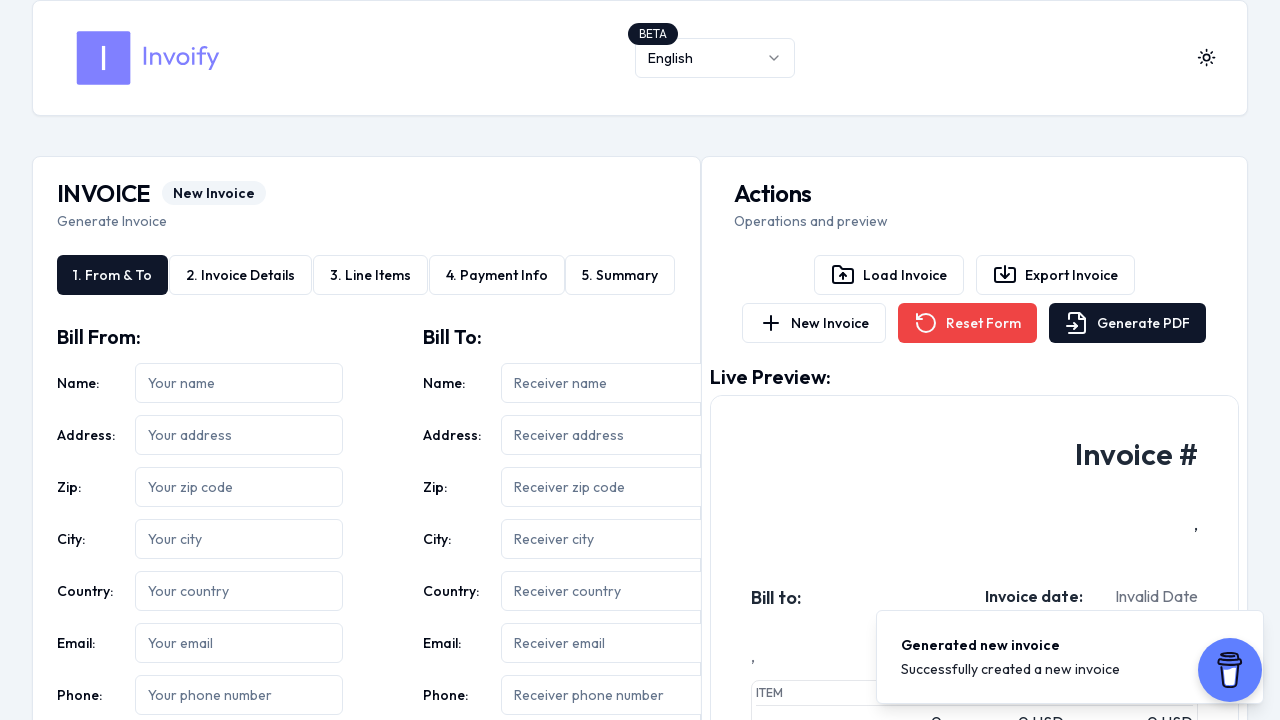

Verified receiver zip code field is empty
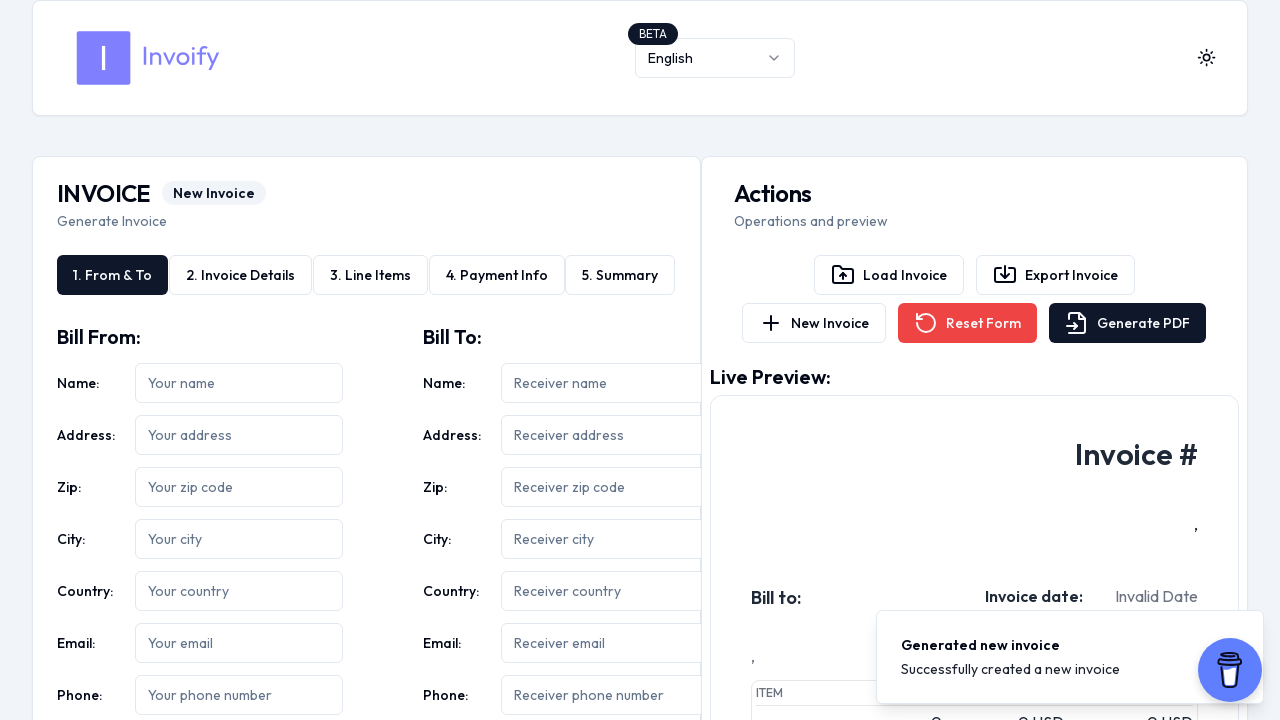

Verified receiver city field is empty
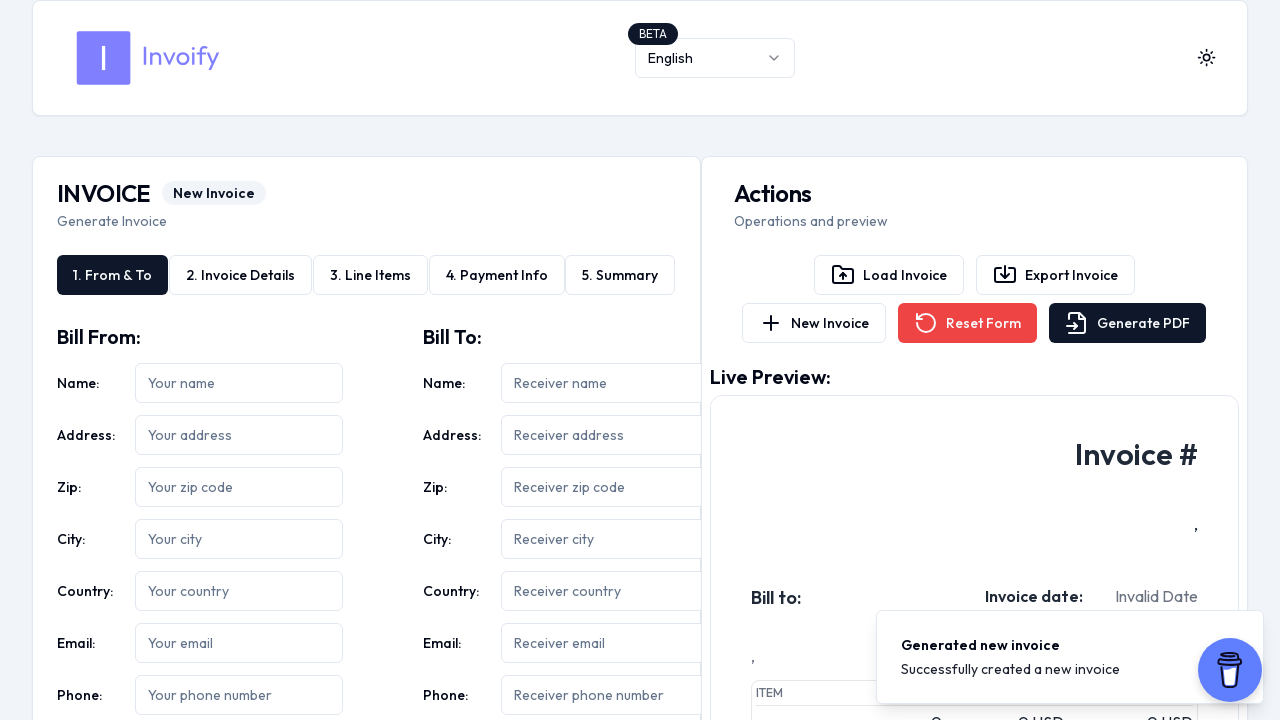

Verified receiver country field is empty
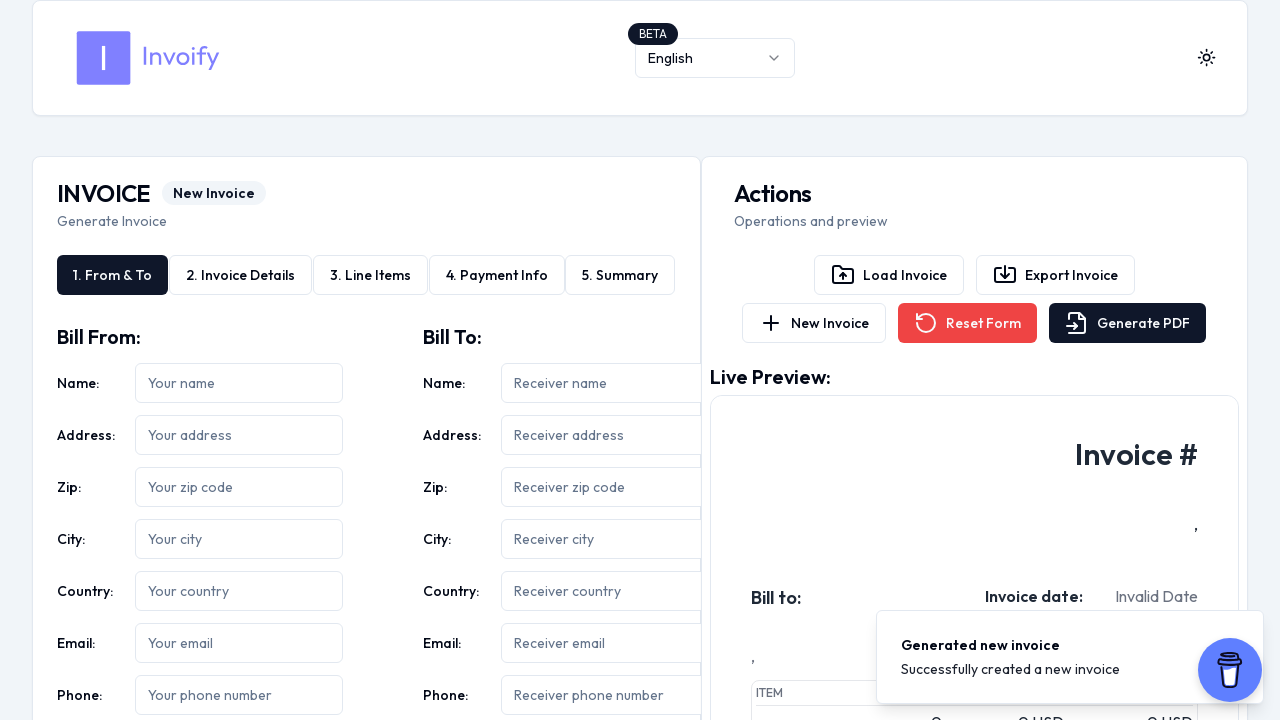

Verified receiver email field is empty
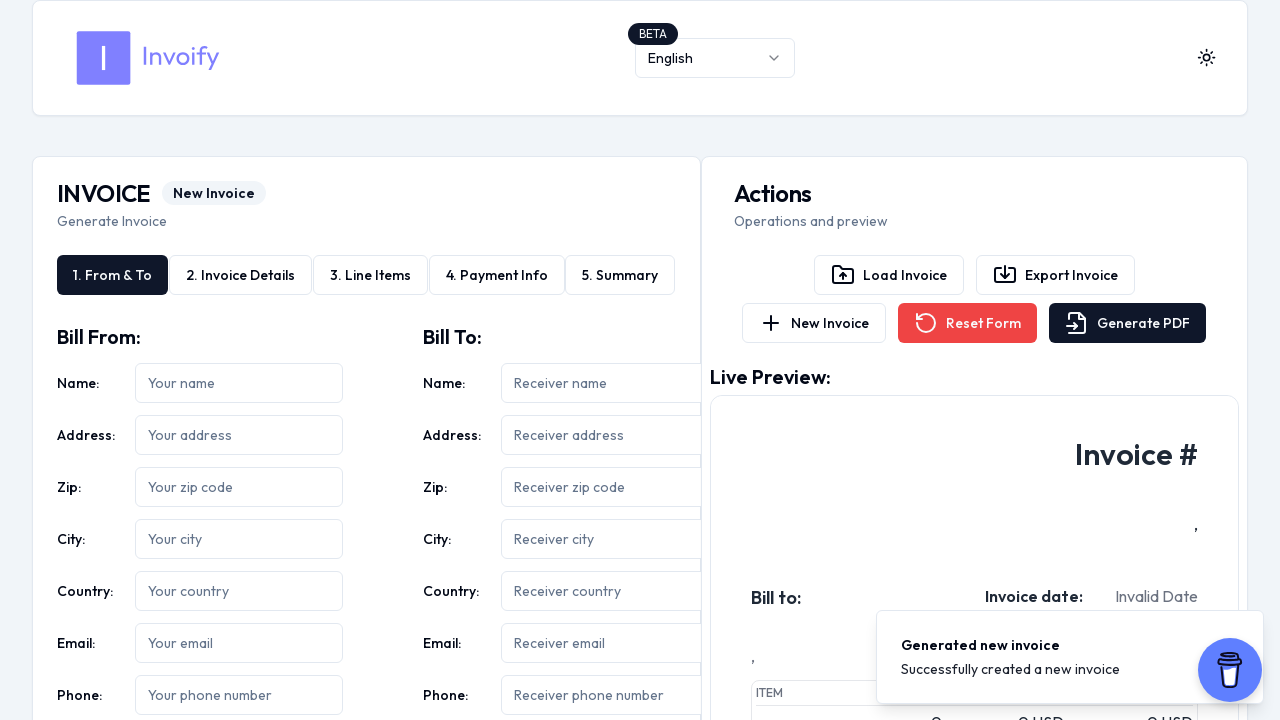

Verified receiver phone number field is empty
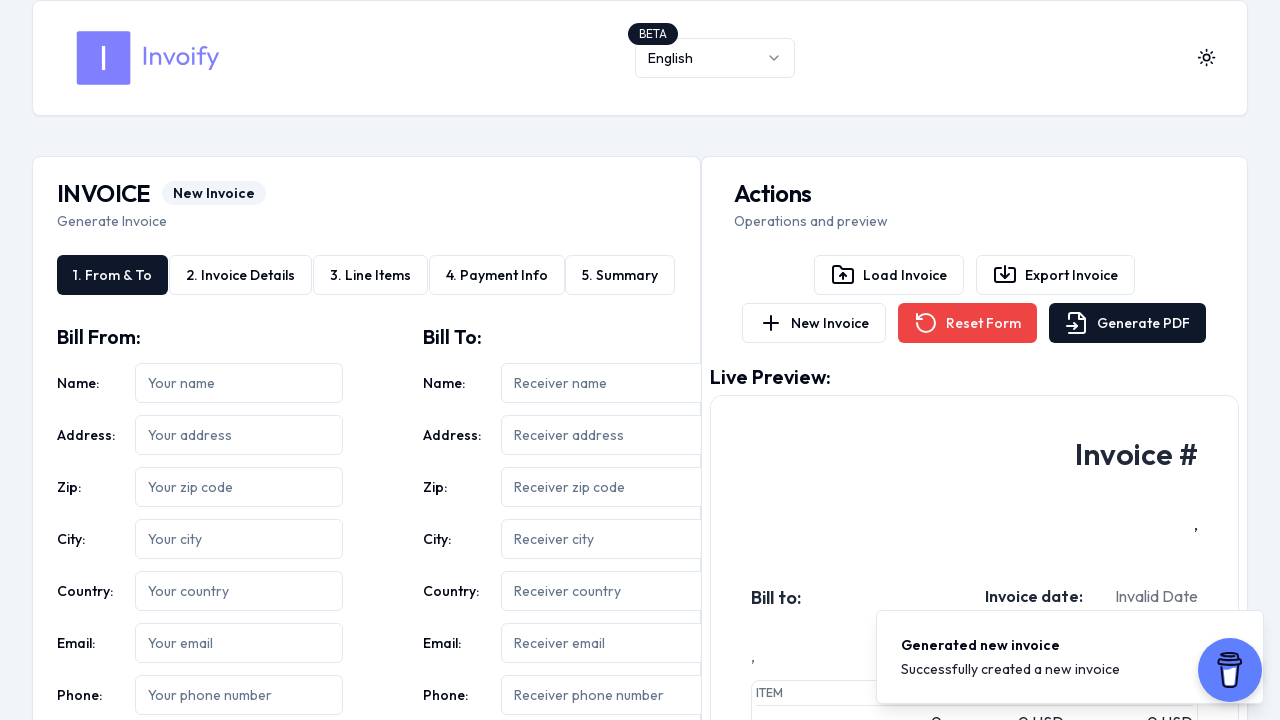

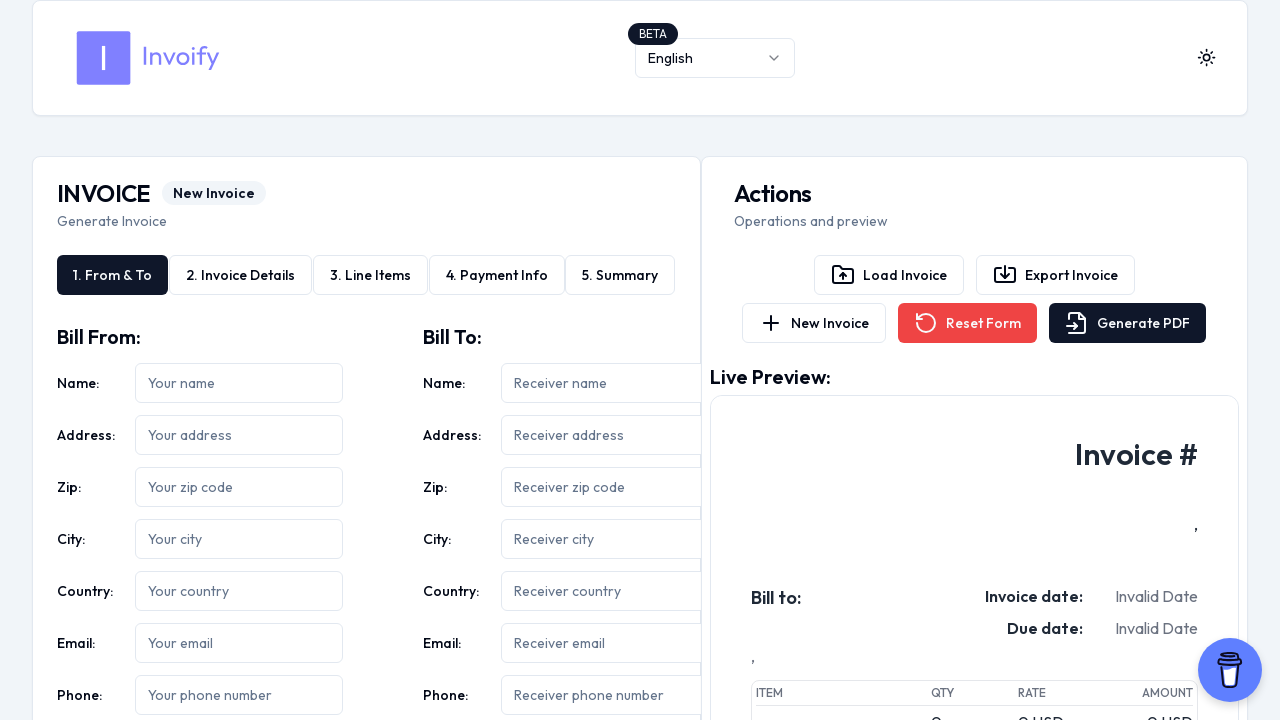